Navigates to the home page and verifies the page header and description are displayed correctly

Starting URL: https://acctabootcamp.github.io/site

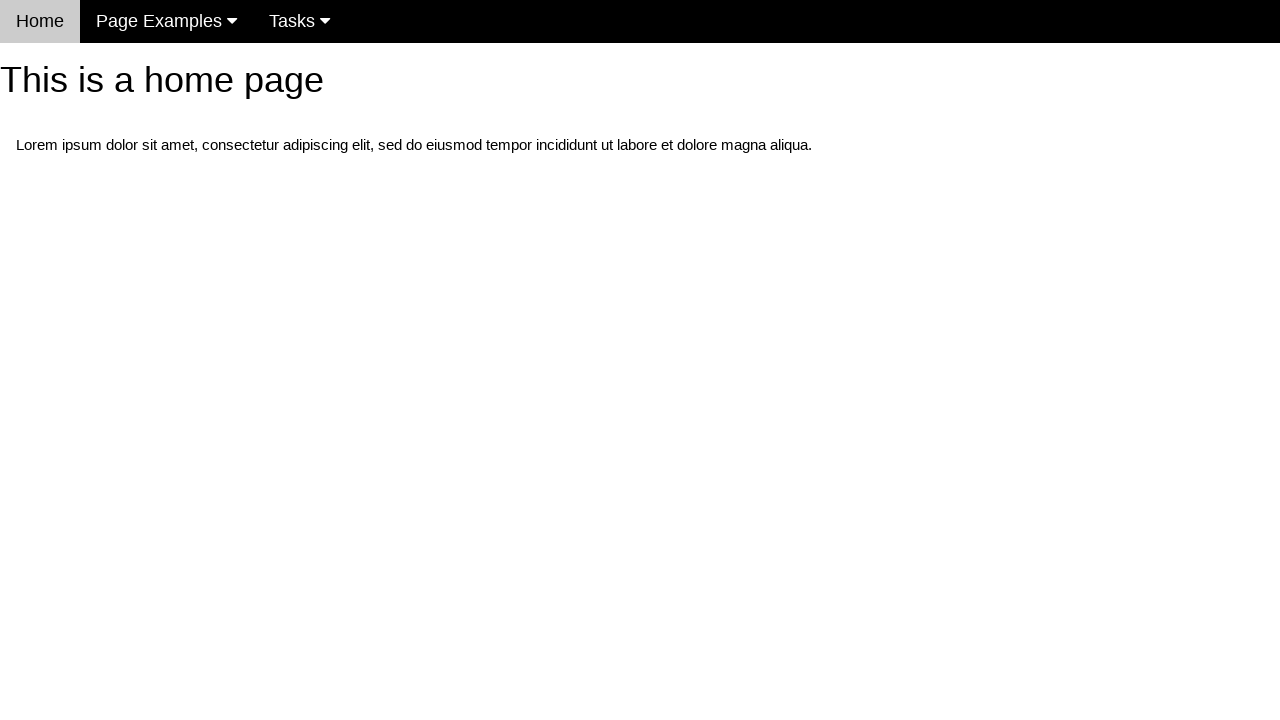

Navigated to home page
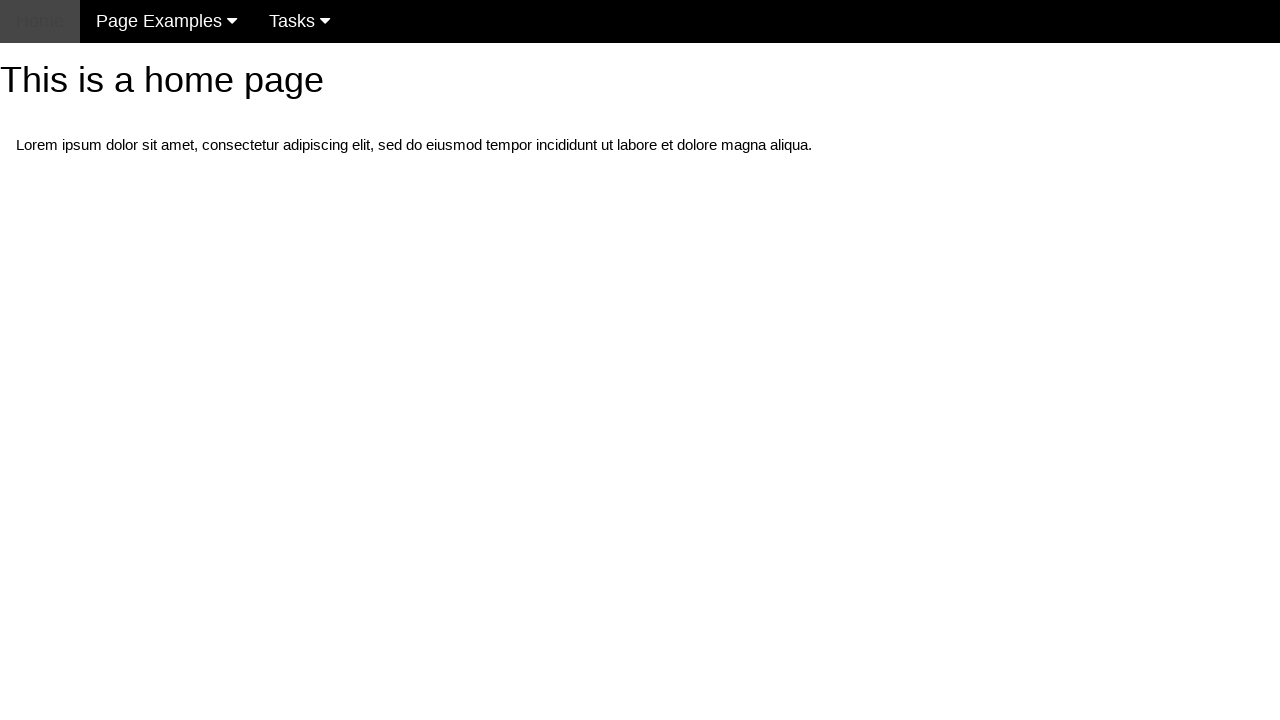

Located h1 header element
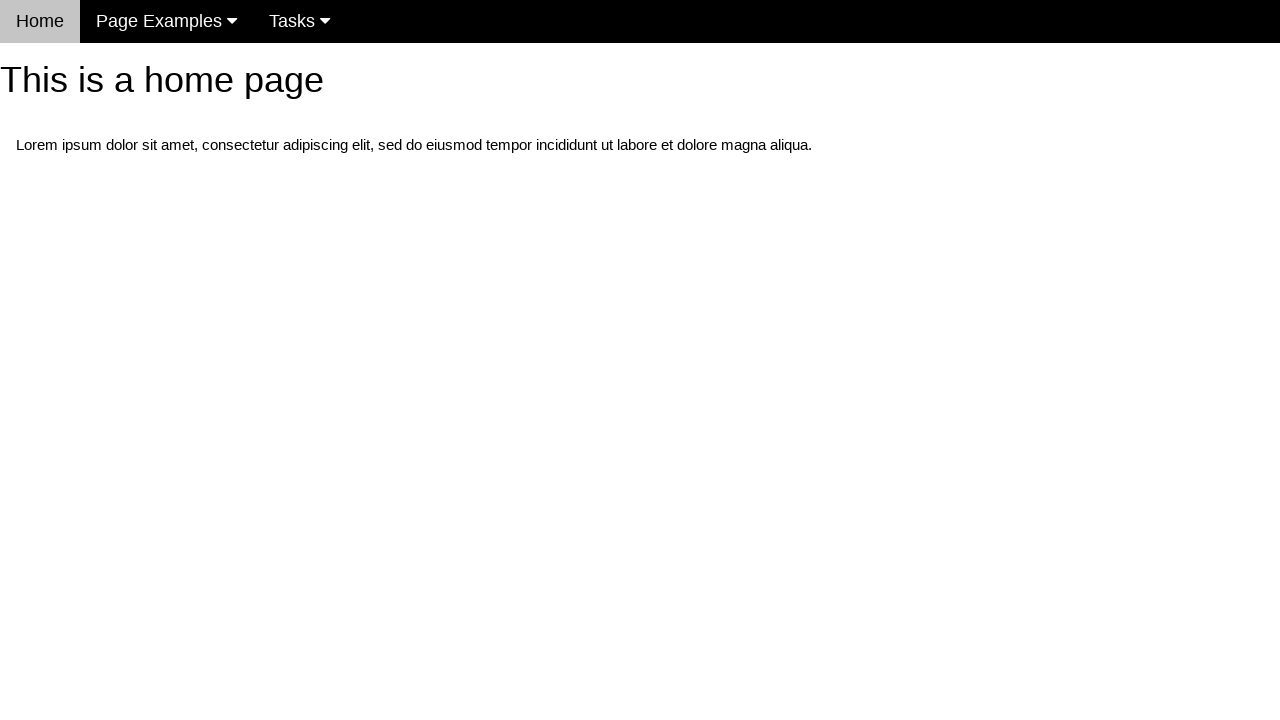

Verified page header text is 'This is a home page'
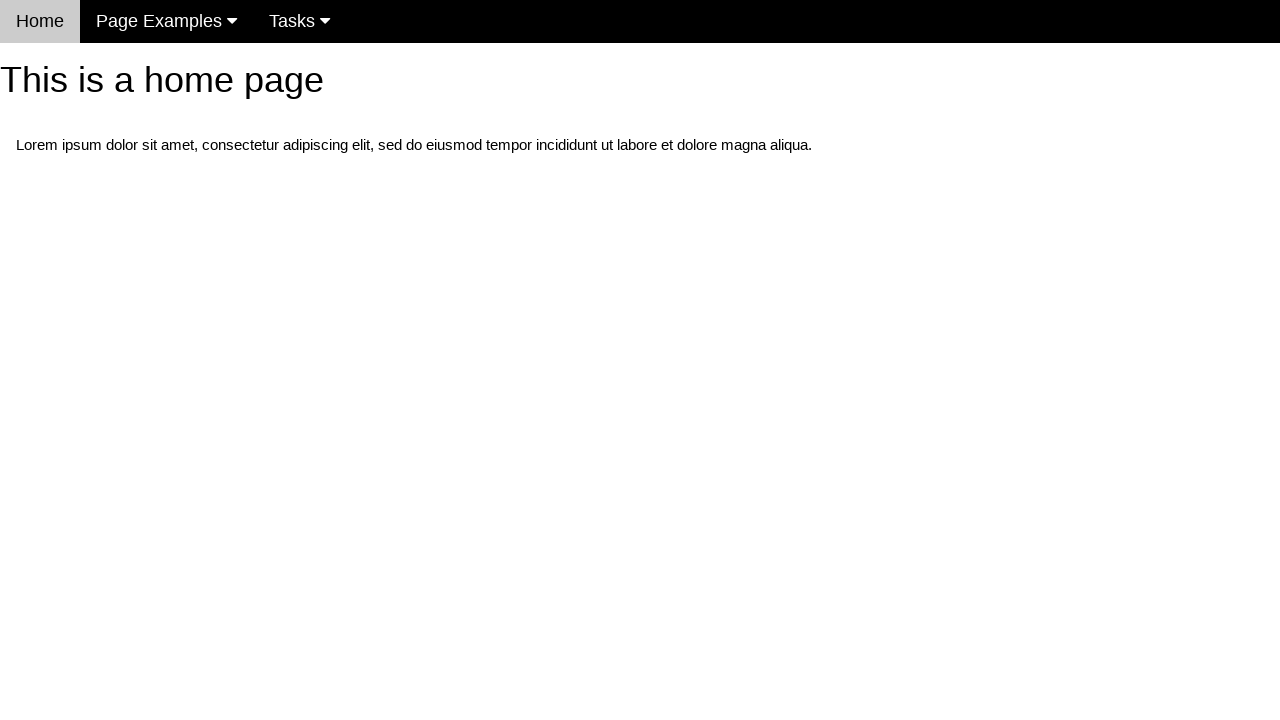

Located first paragraph element
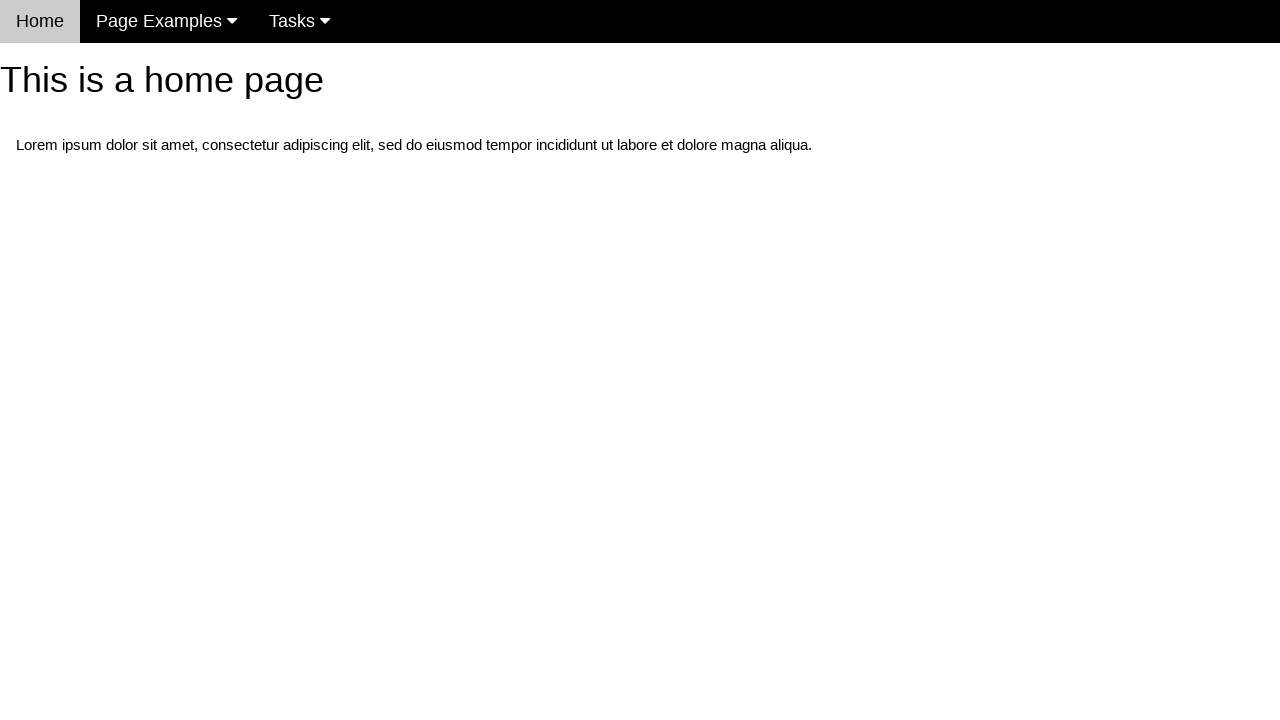

Verified page description contains 'Lorem ipsum dolor sit amet'
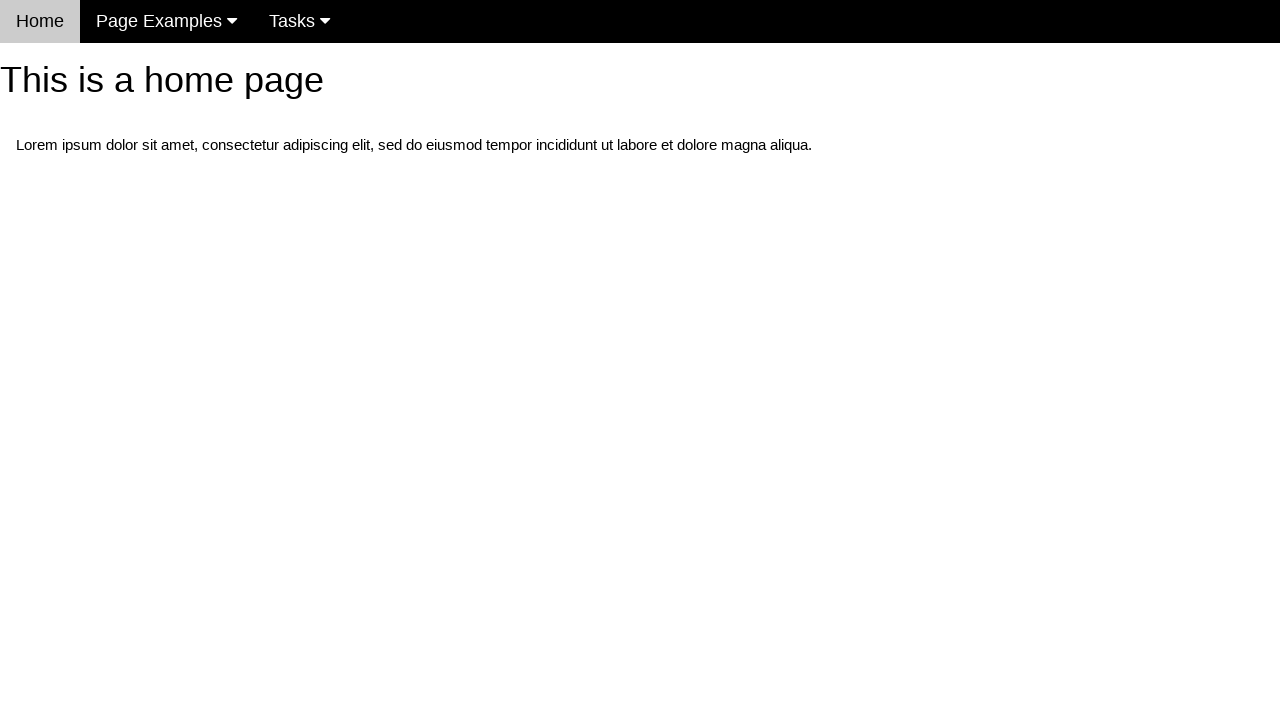

Verified navigation menu is visible
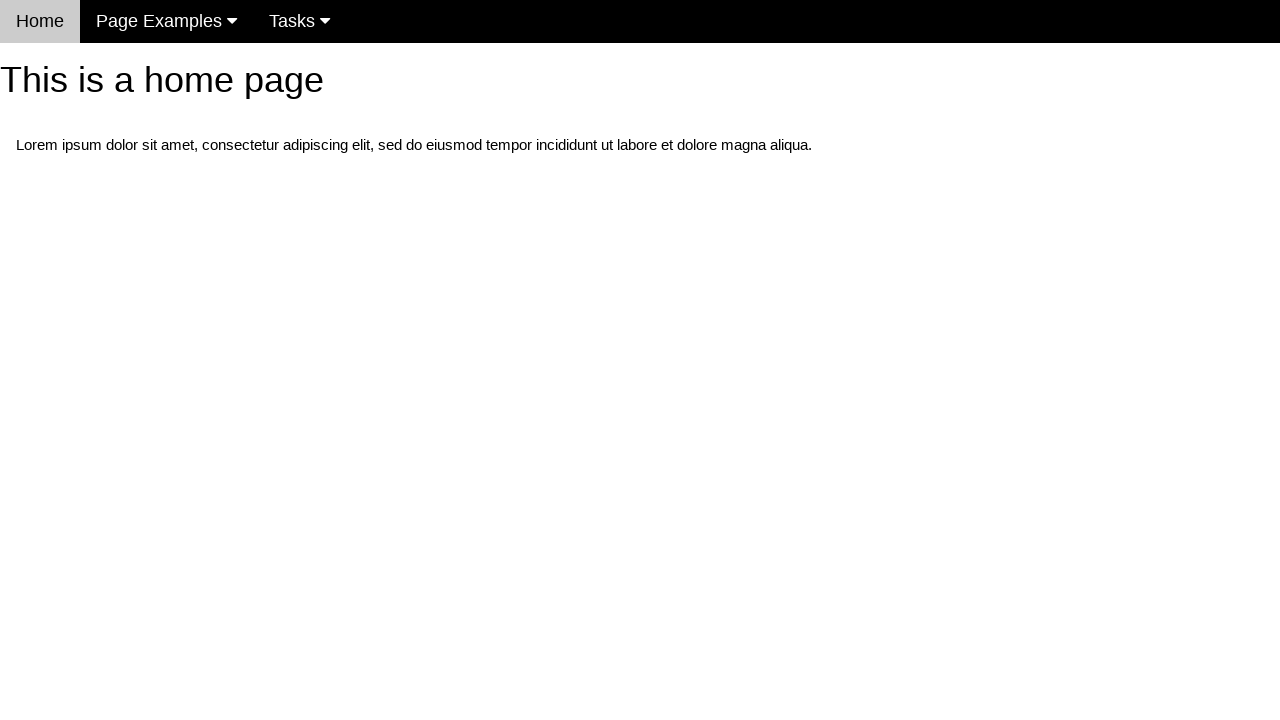

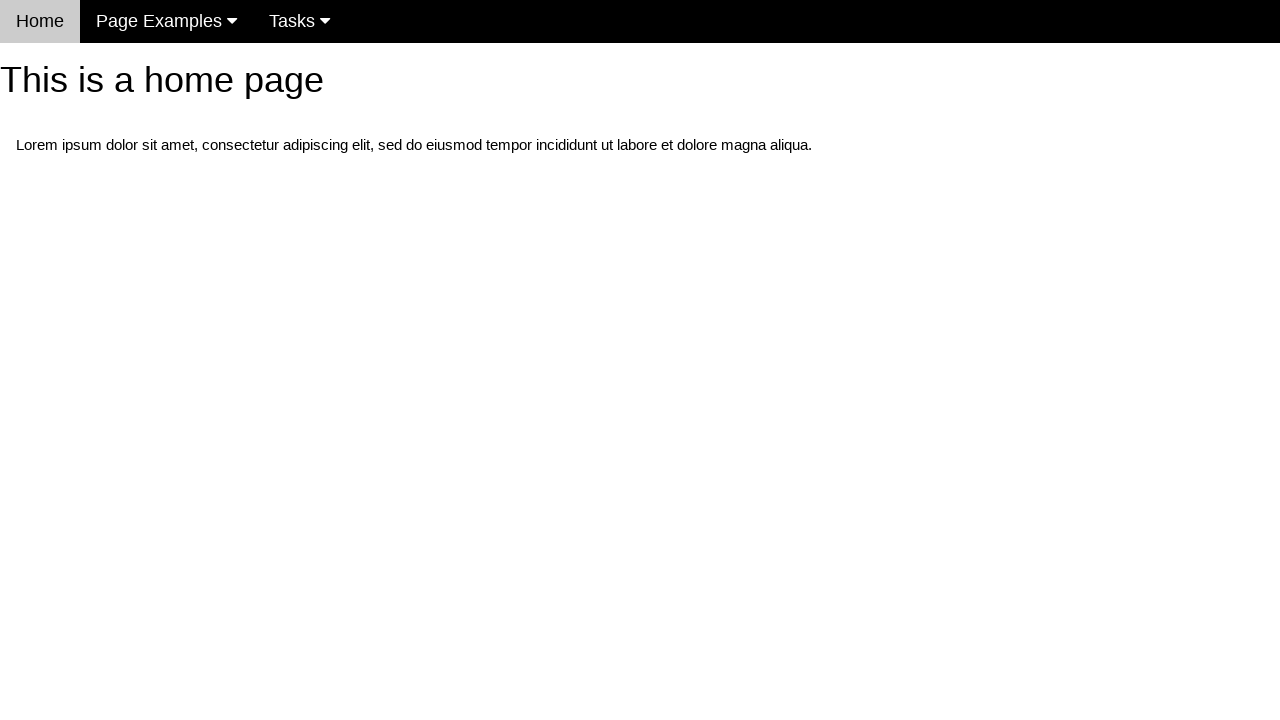